Tests product search and add-to-cart functionality on an e-commerce practice site by searching for "ca", verifying filtered products appear, and adding specific items to the cart.

Starting URL: https://rahulshettyacademy.com/seleniumPractise/#/

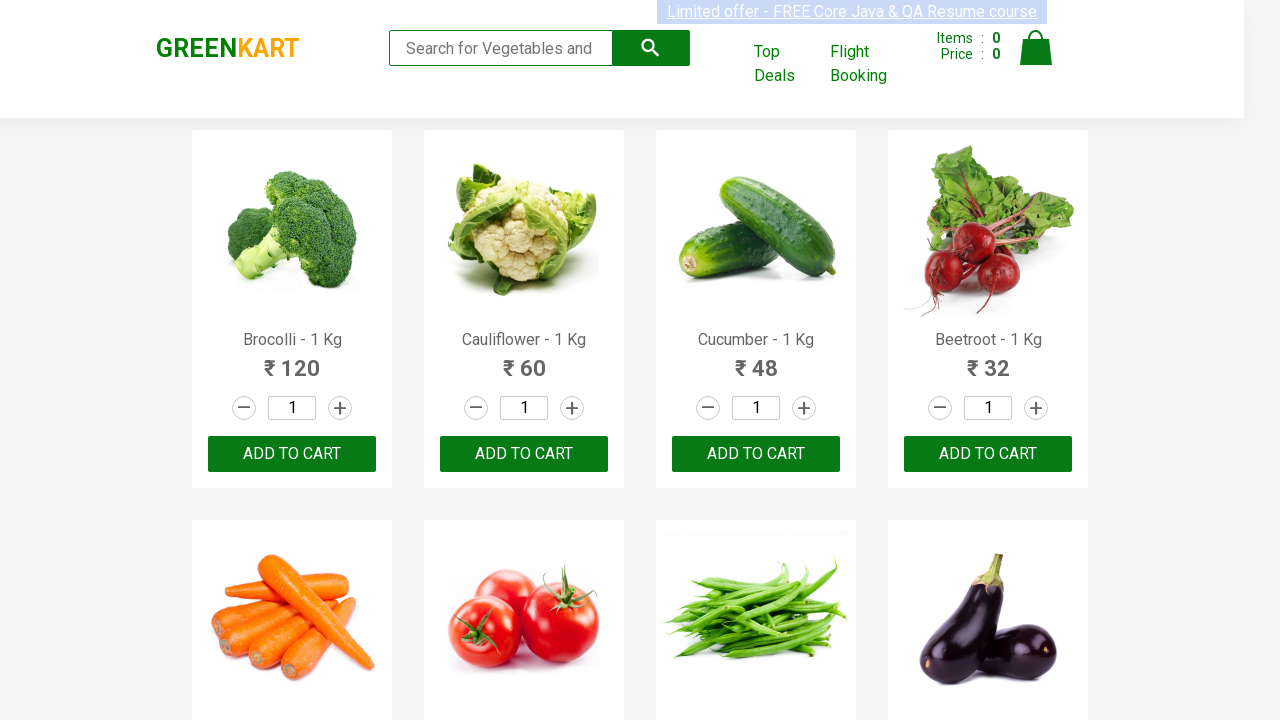

Filled search field with 'ca' to filter products on .search-keyword
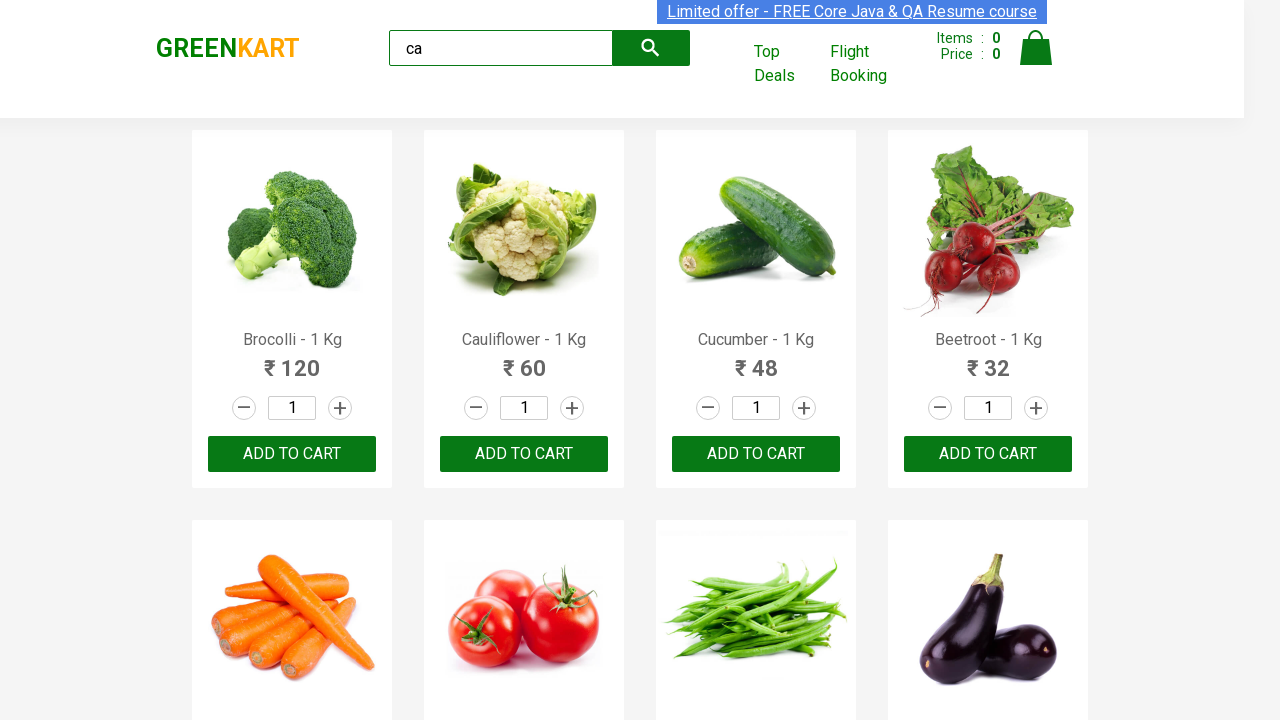

Waited 2 seconds for products to filter
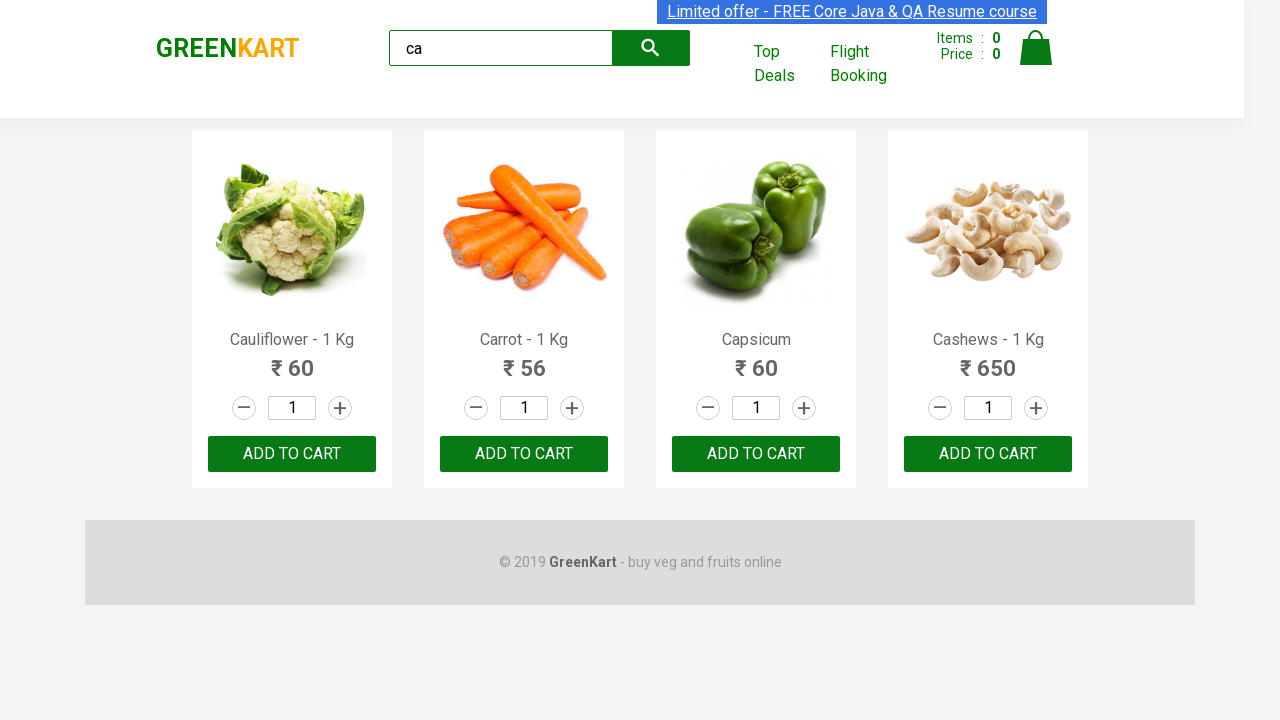

Verified products container is present
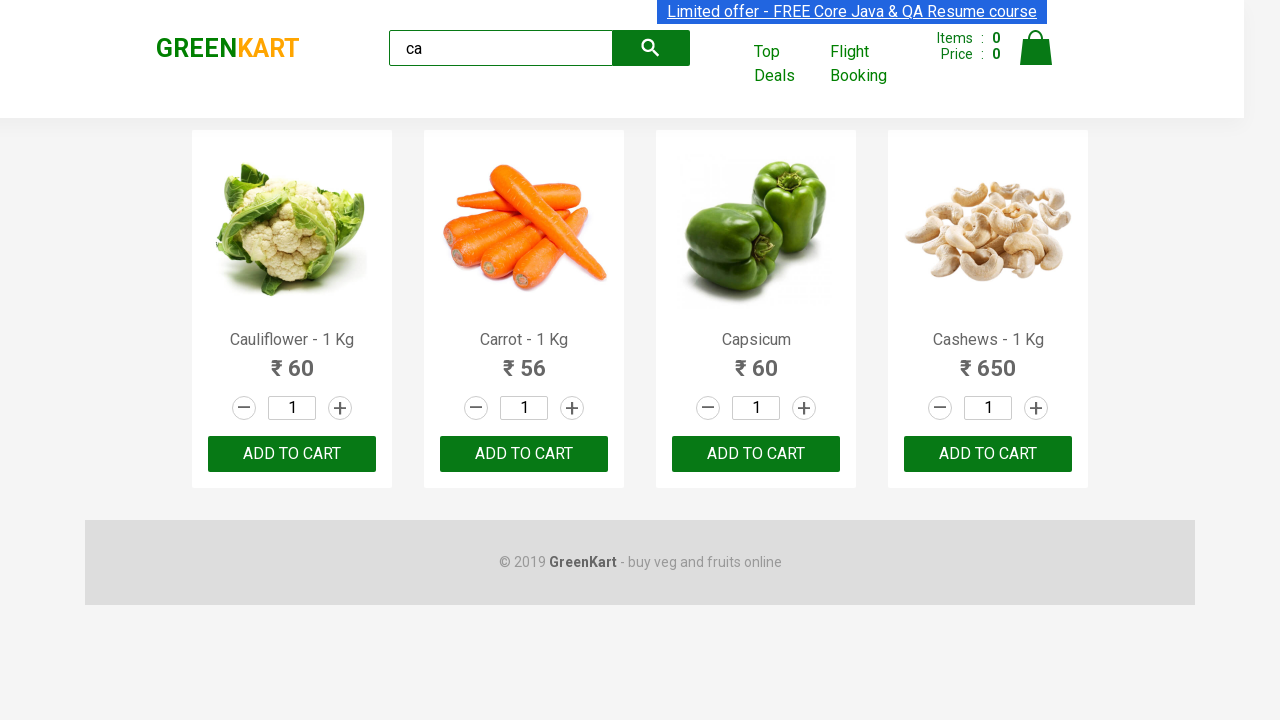

Verified filtered products are visible
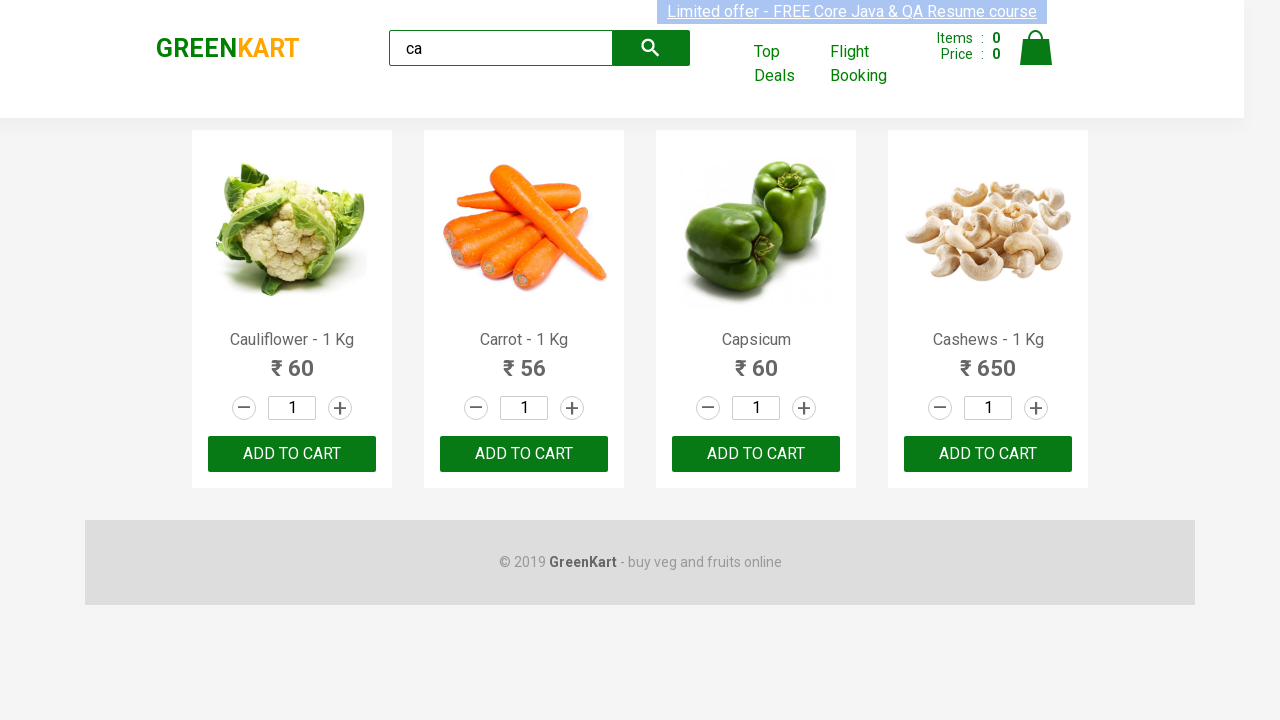

Clicked 'ADD TO CART' button on third product at (756, 454) on .products .product >> nth=2 >> text=ADD TO CART
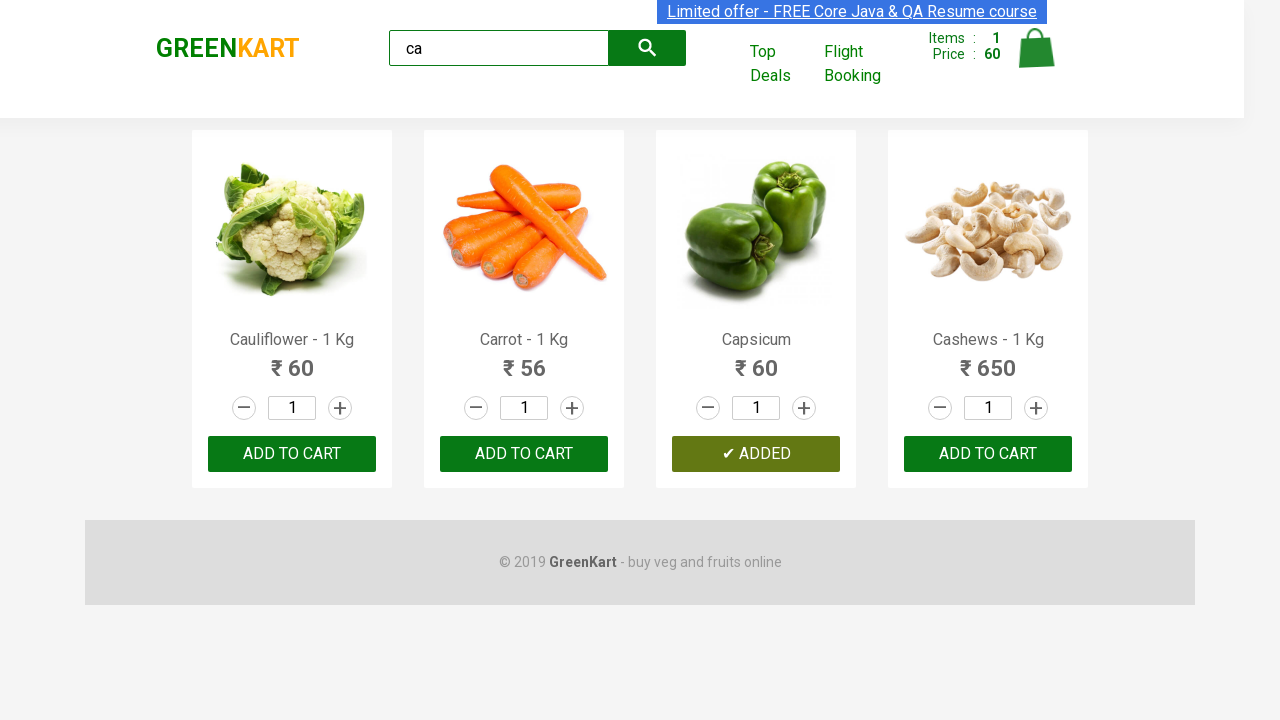

Found and clicked 'Add to Cart' for Cashews product at (988, 454) on .products .product >> nth=3 >> button
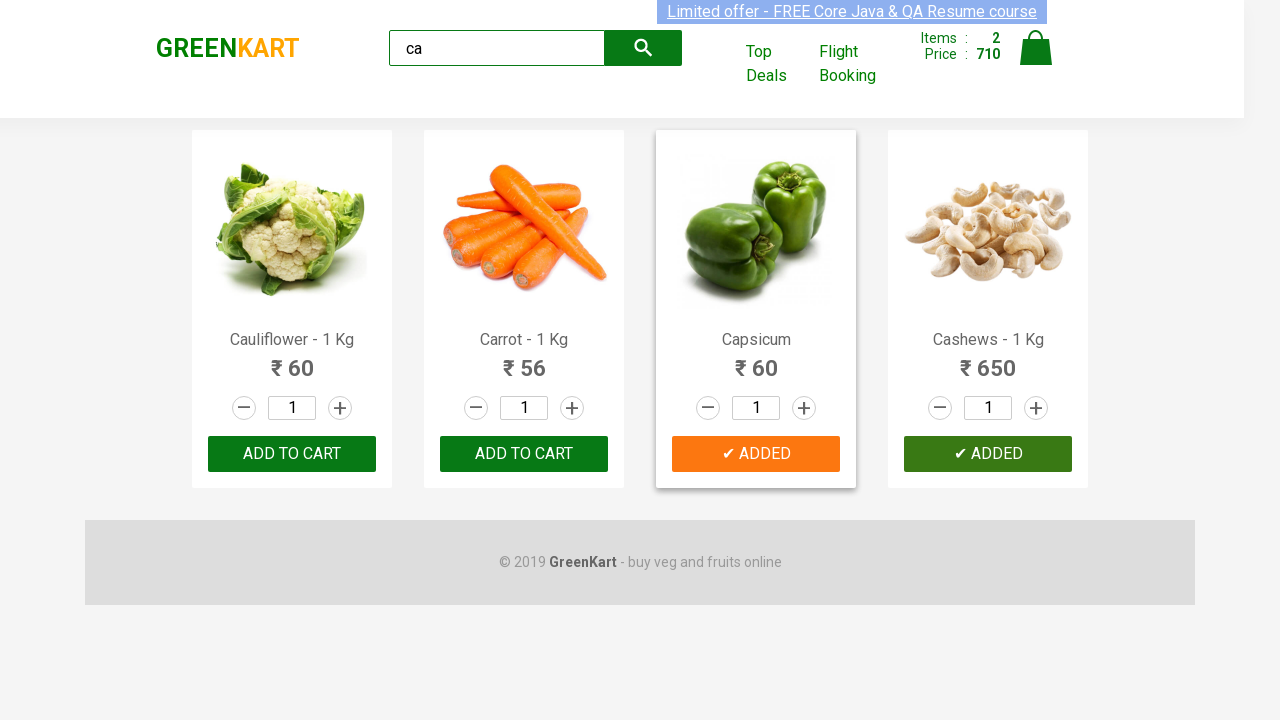

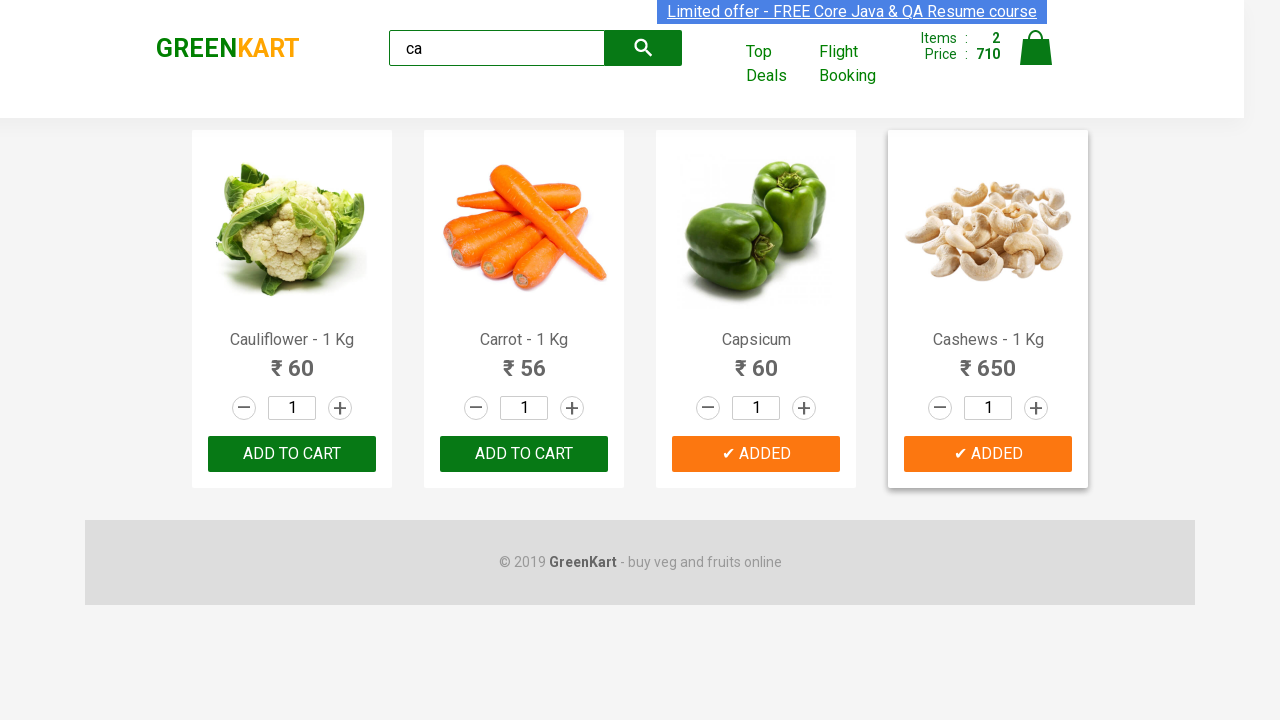